Tests the NOAA Great Circle Calculator by entering two geographic coordinates and computing the distance between them in kilometers.

Starting URL: https://www.nhc.noaa.gov/gccalc.shtml

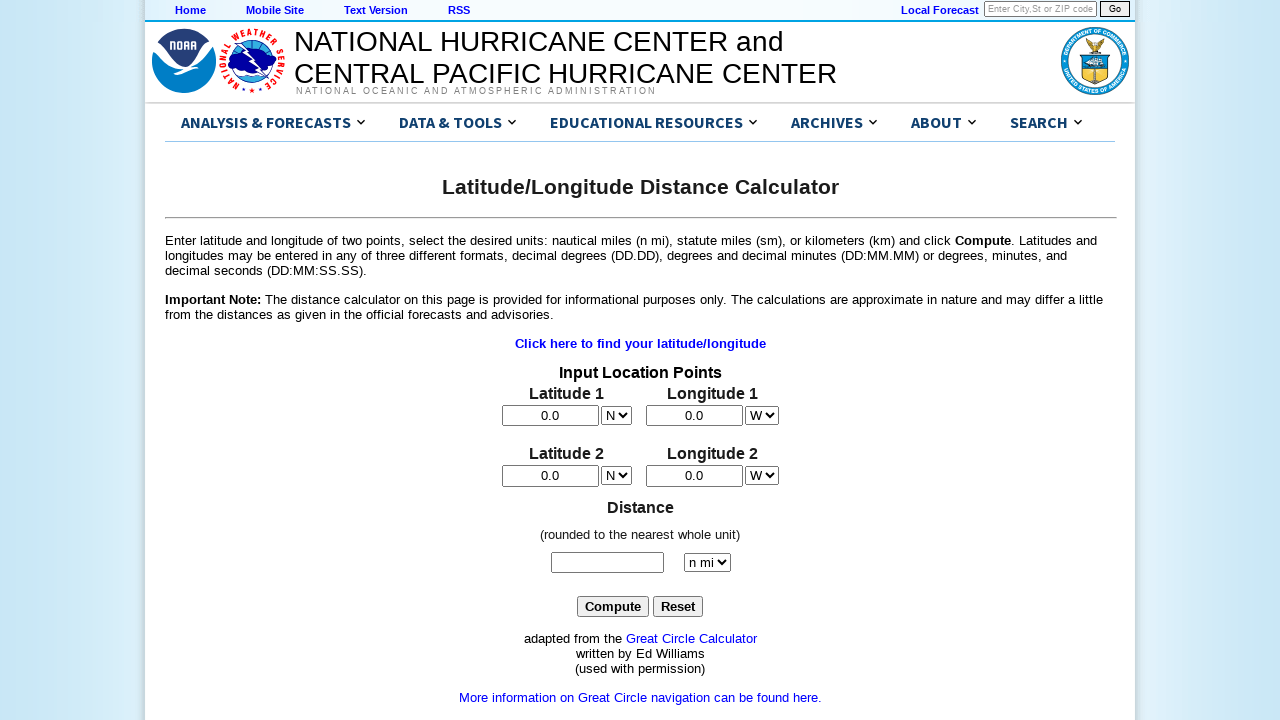

Selected kilometers as the distance unit on select[name='Dunit']
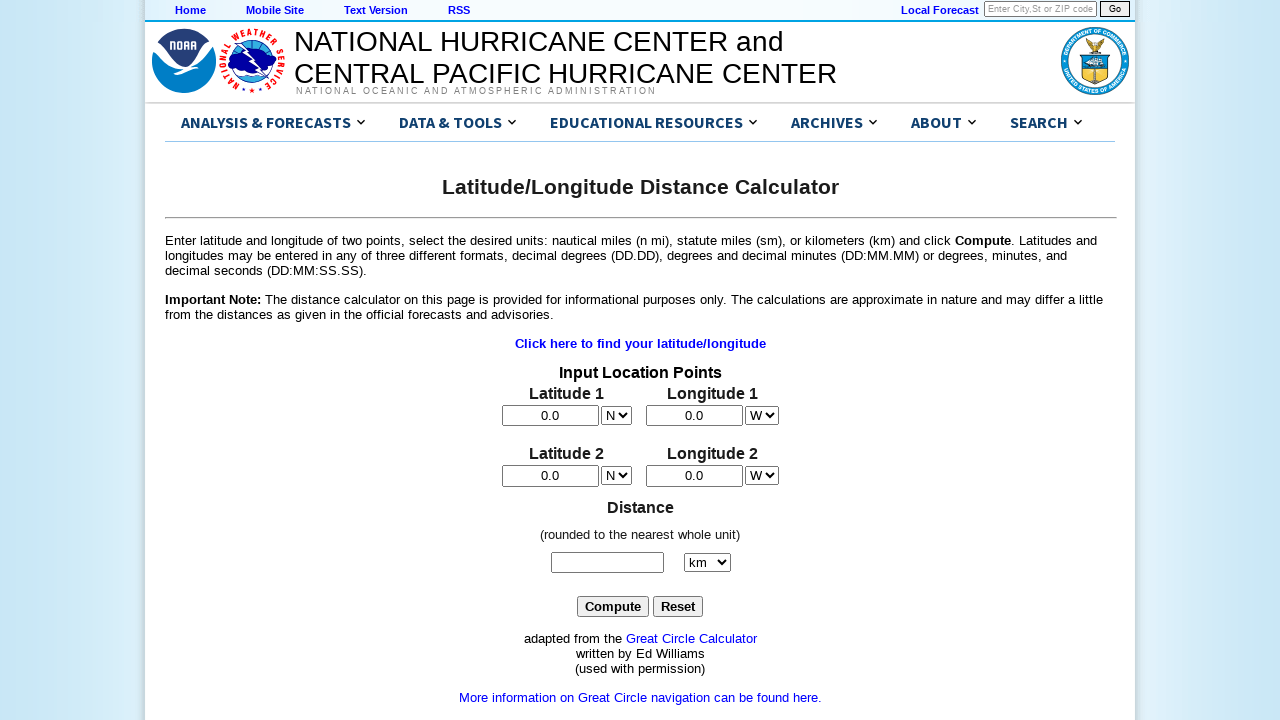

Entered first coordinate latitude (25.7617) on input[name='lat1']
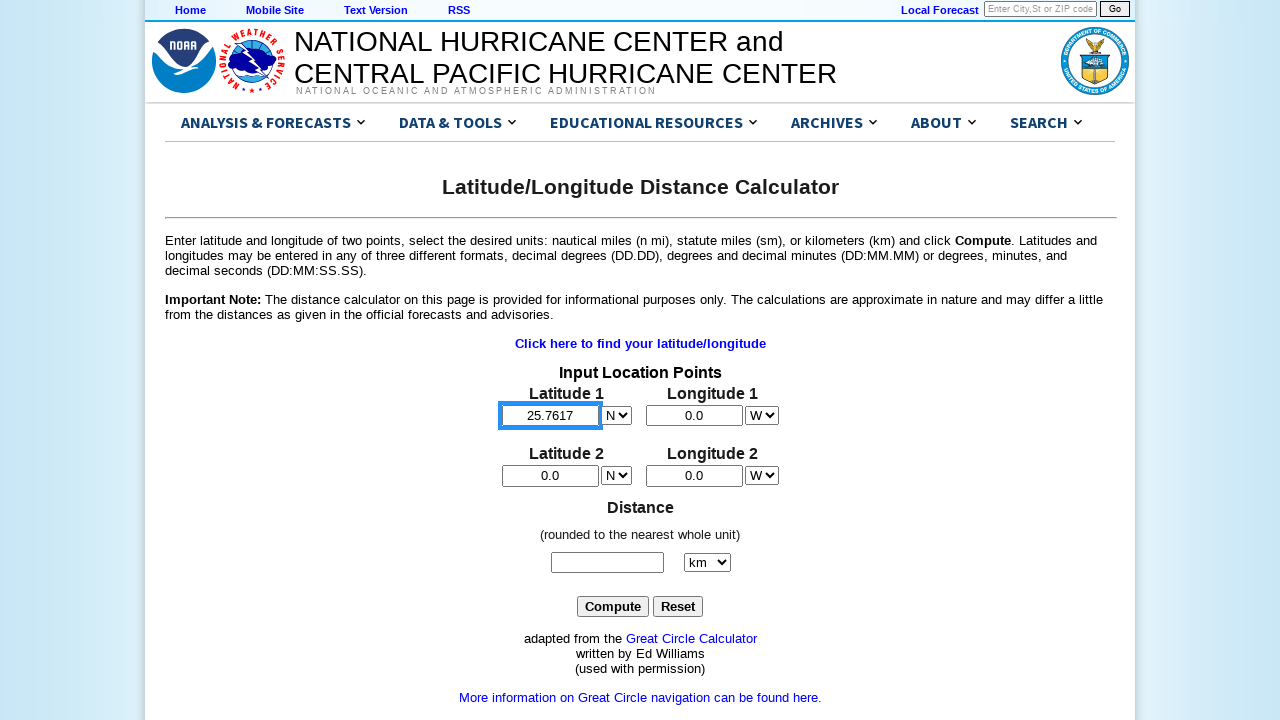

Selected North direction for first coordinate on select[name='NS1']
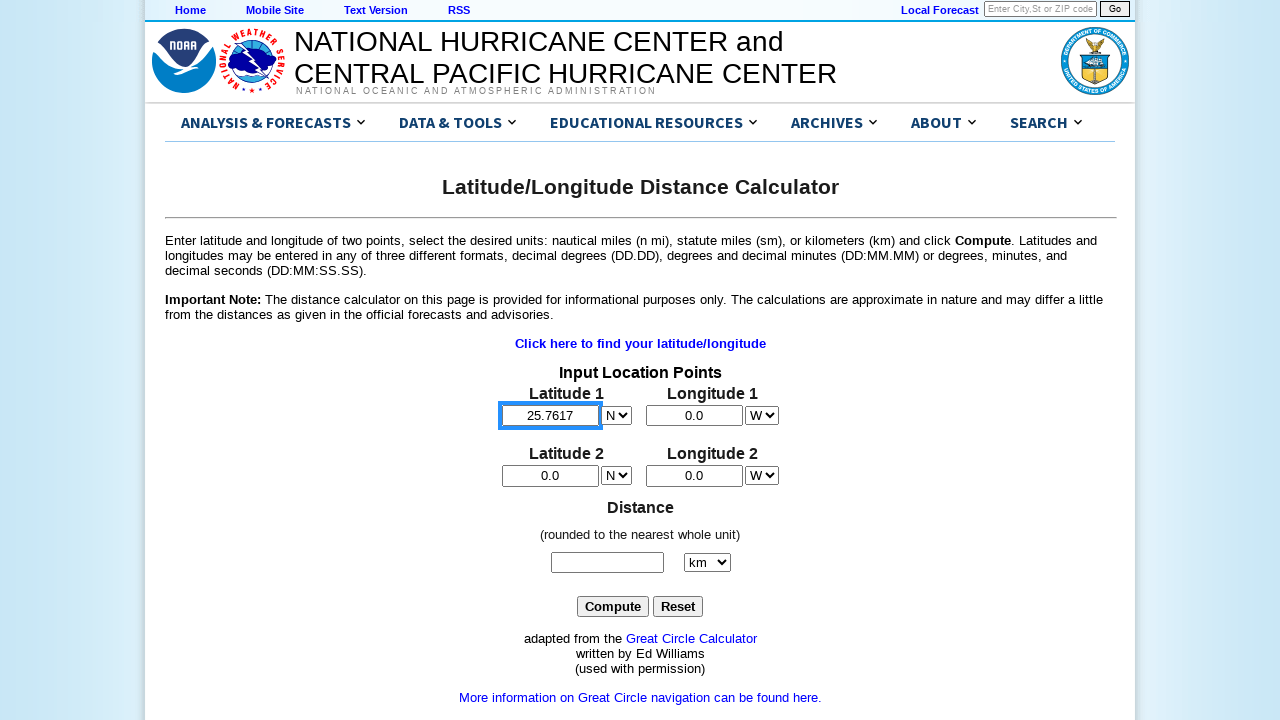

Entered first coordinate longitude (80.1918) on input[name='lon1']
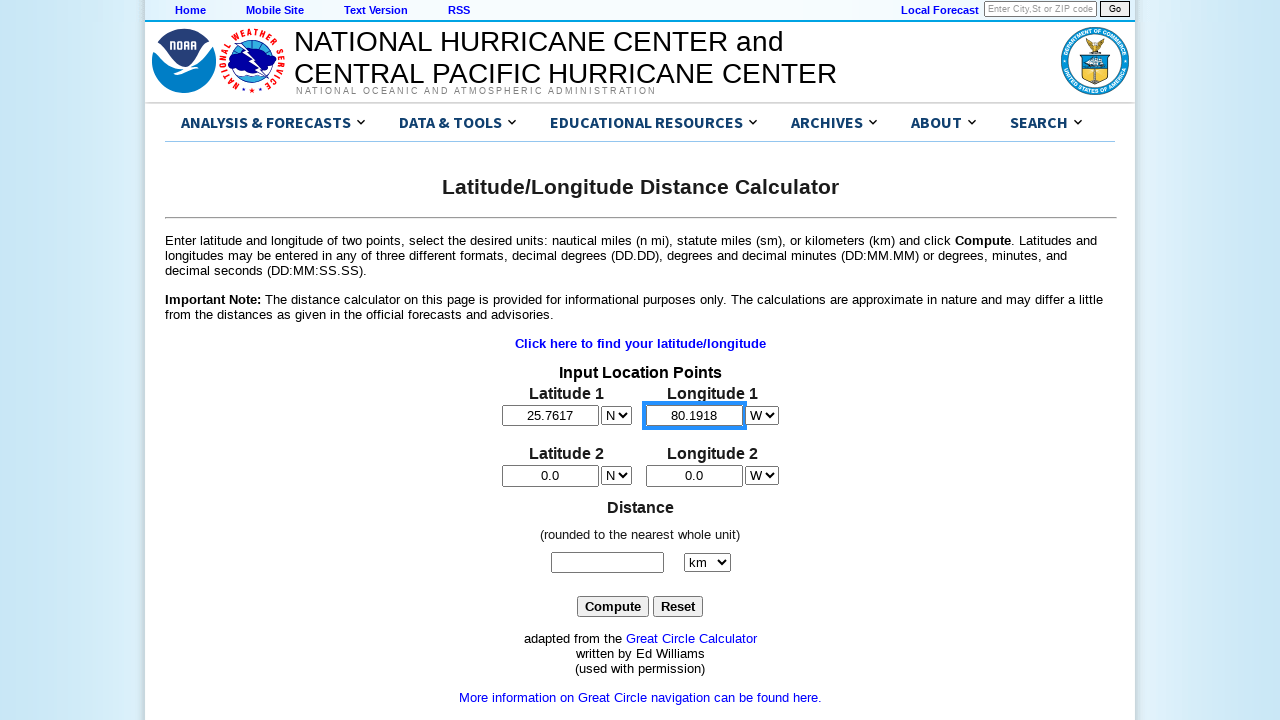

Selected West direction for first coordinate on select[name='EW1']
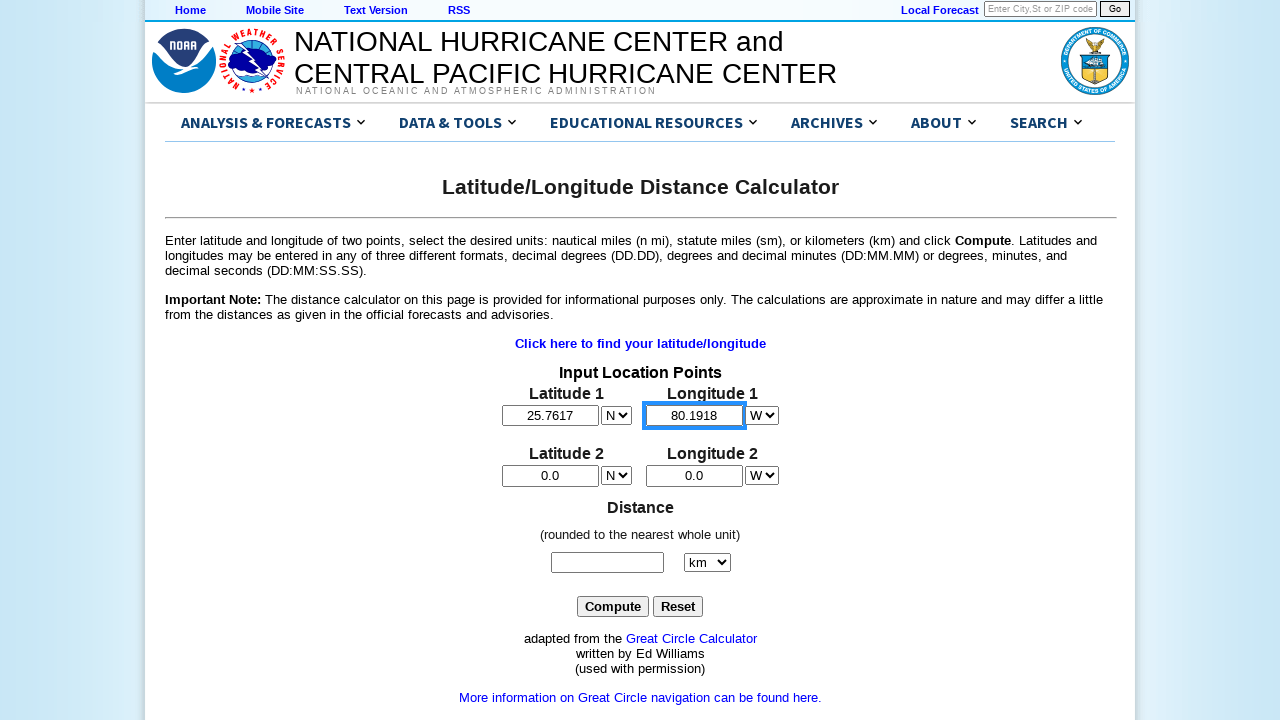

Entered second coordinate latitude (18.4655) on input[name='lat2']
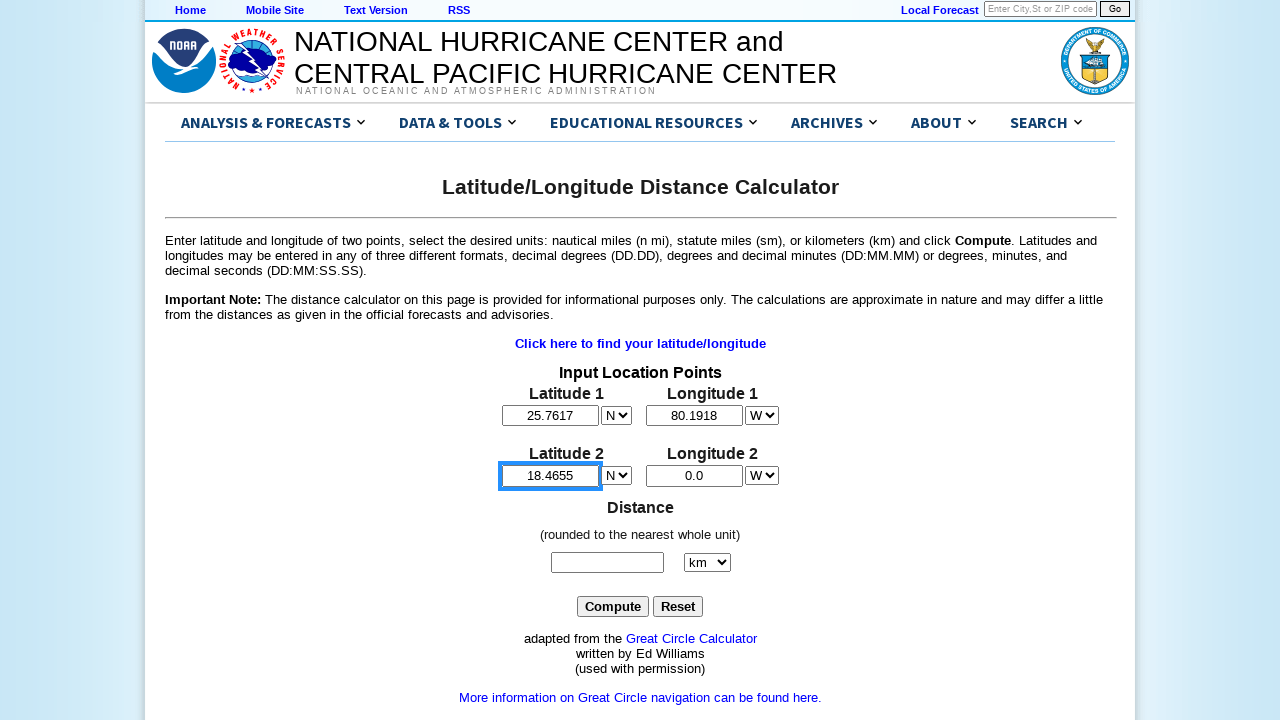

Selected North direction for second coordinate on select[name='NS2']
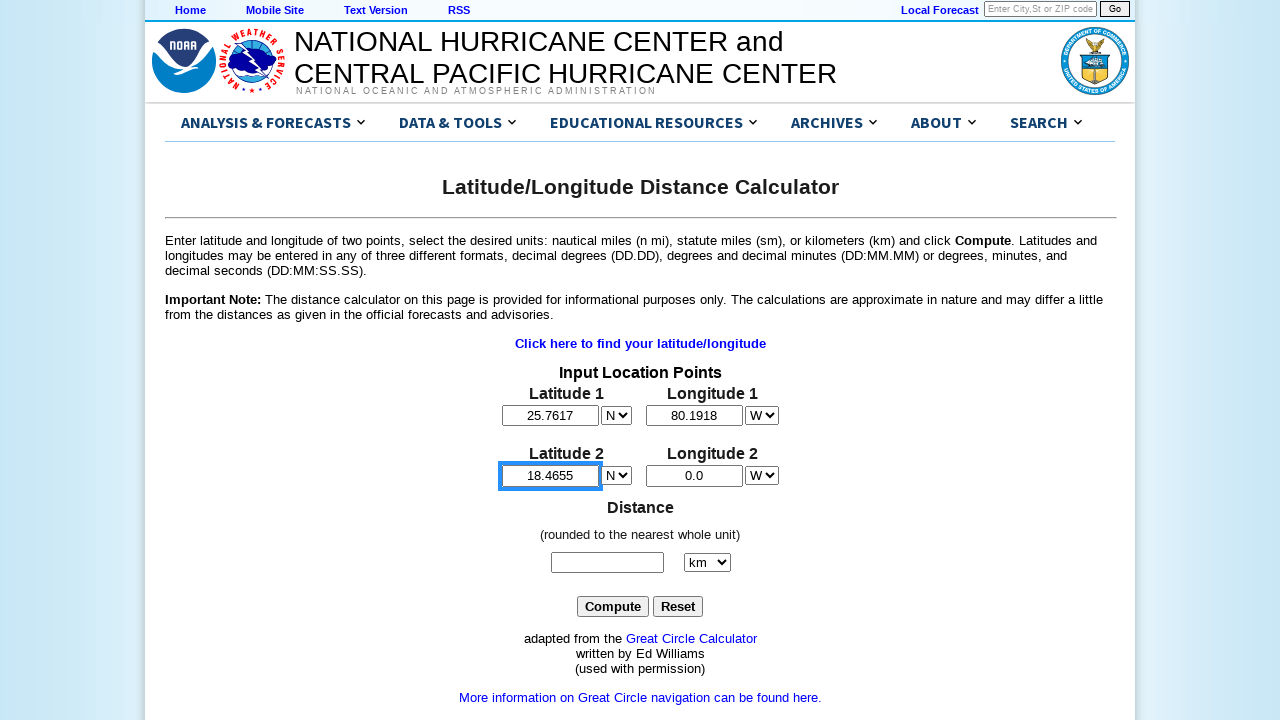

Entered second coordinate longitude (66.1057) on input[name='lon2']
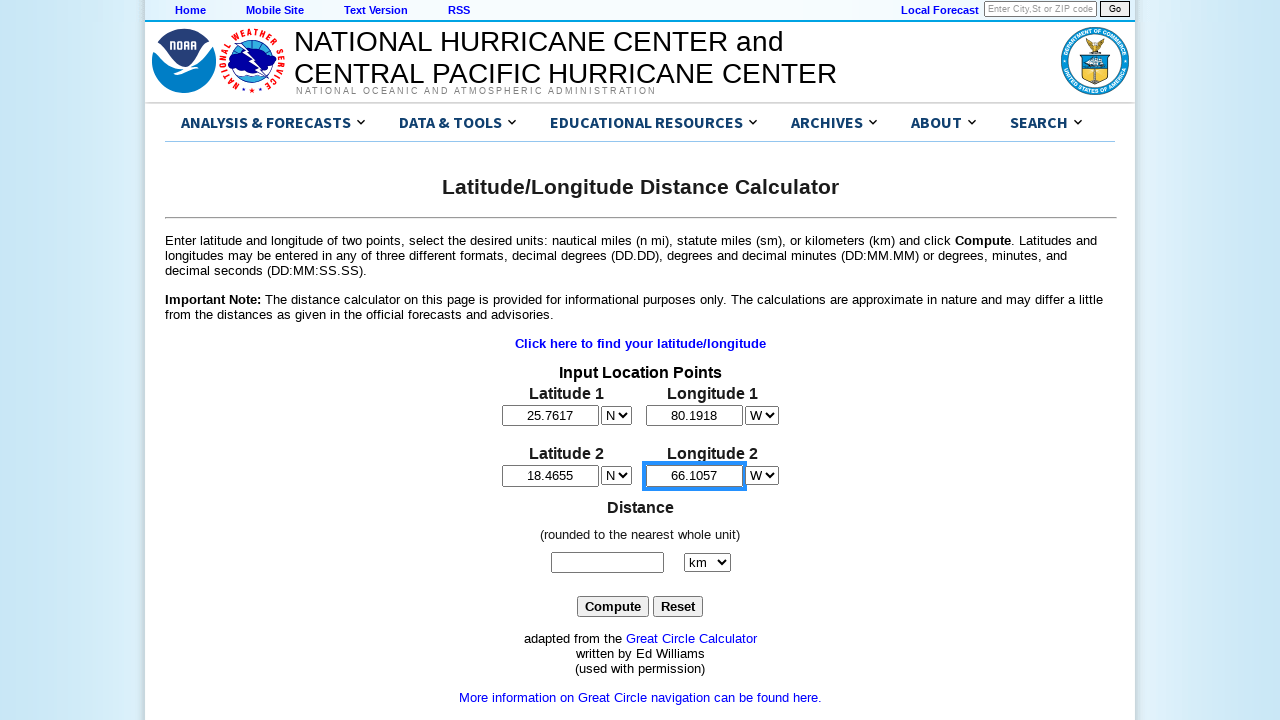

Selected West direction for second coordinate on select[name='EW2']
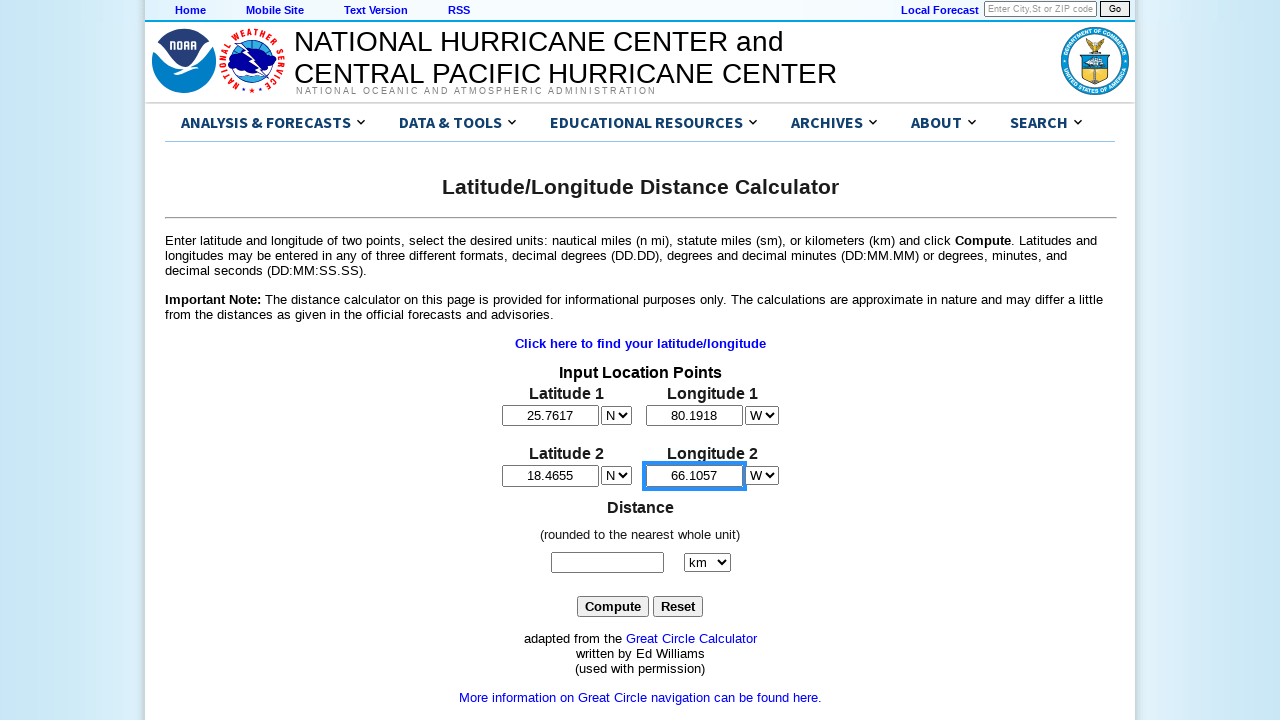

Clicked the Compute button to calculate distance at (613, 607) on input[value='Compute']
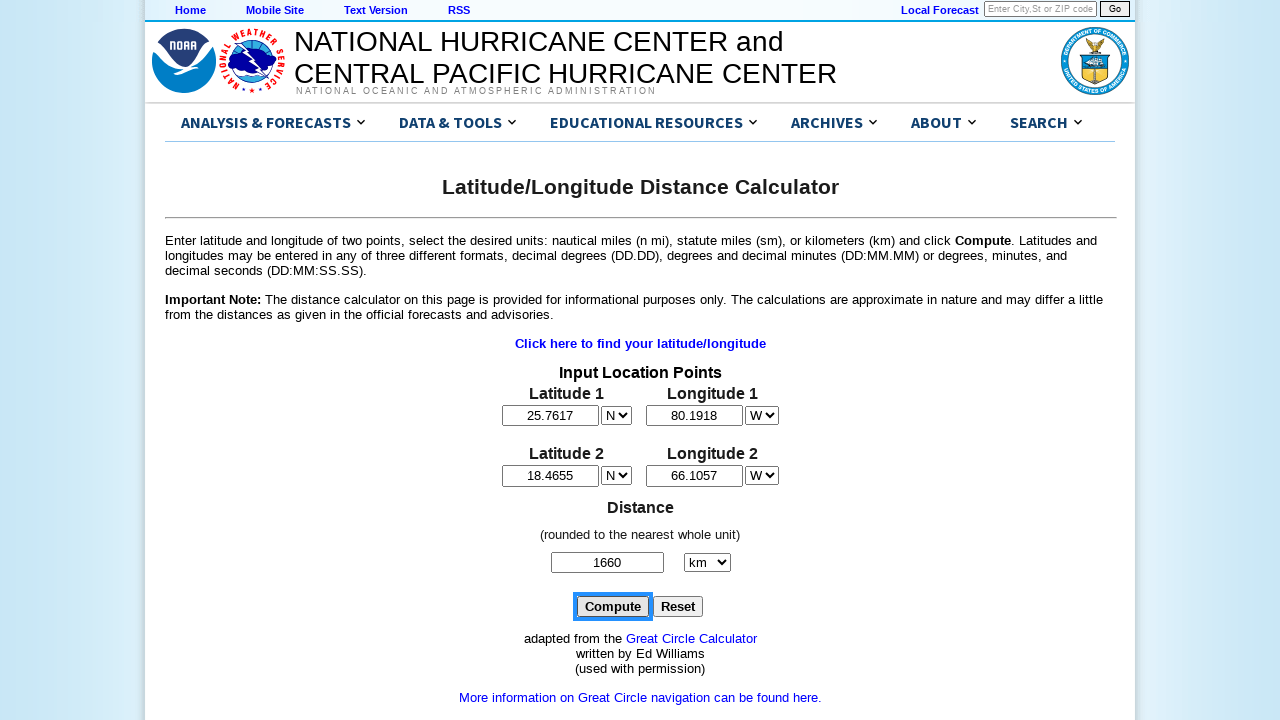

Waited for computation to complete
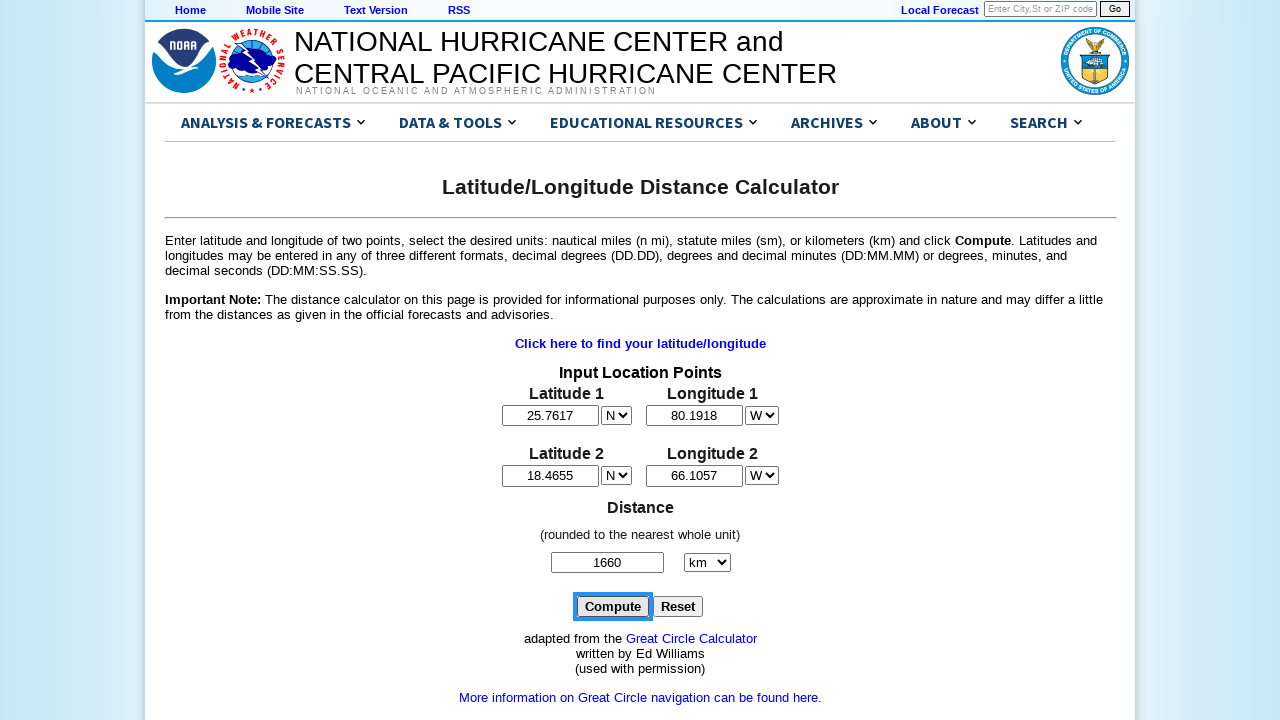

Verified distance result field is present and populated
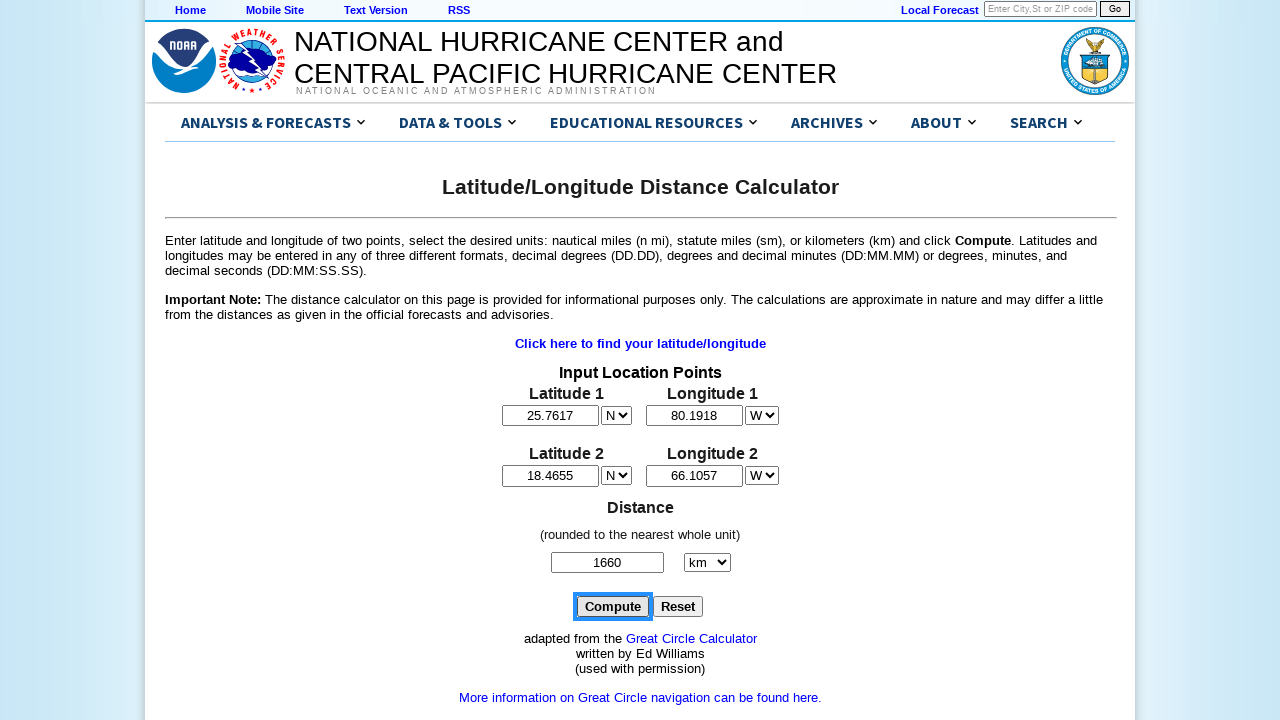

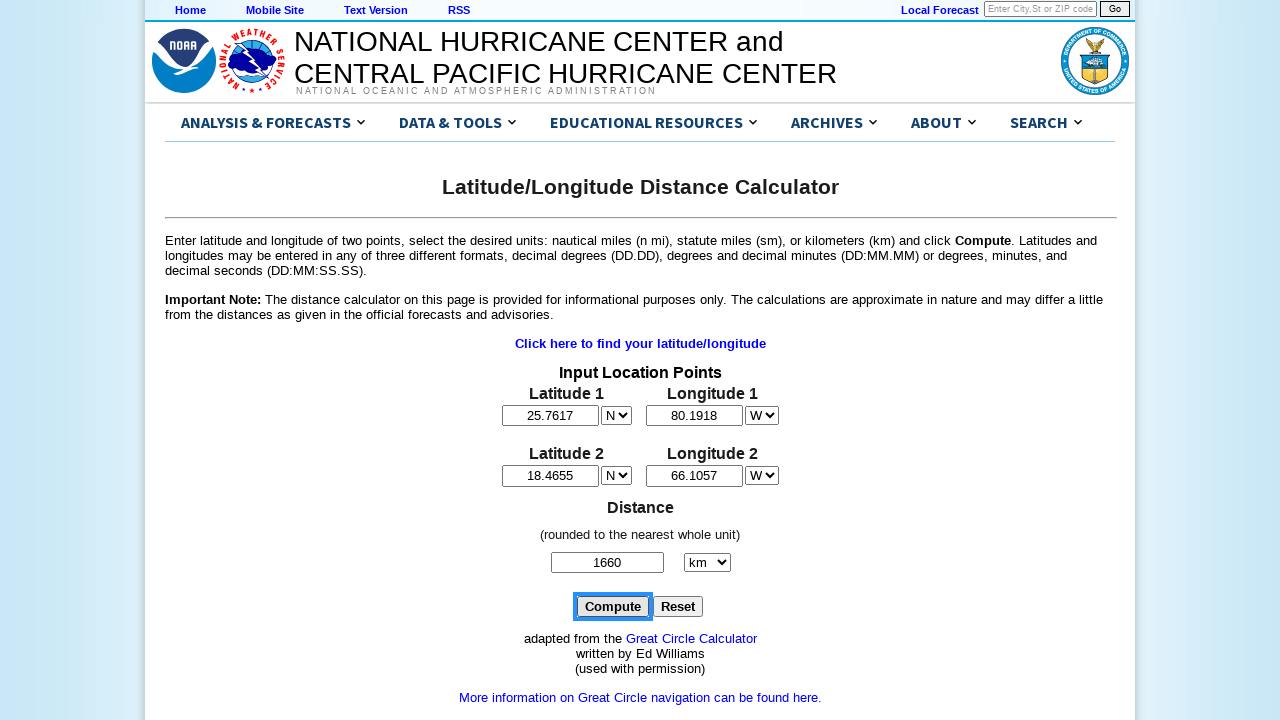